Tests the Python.org search functionality by entering "pycon" as a search query and verifying results are found

Starting URL: http://www.python.org

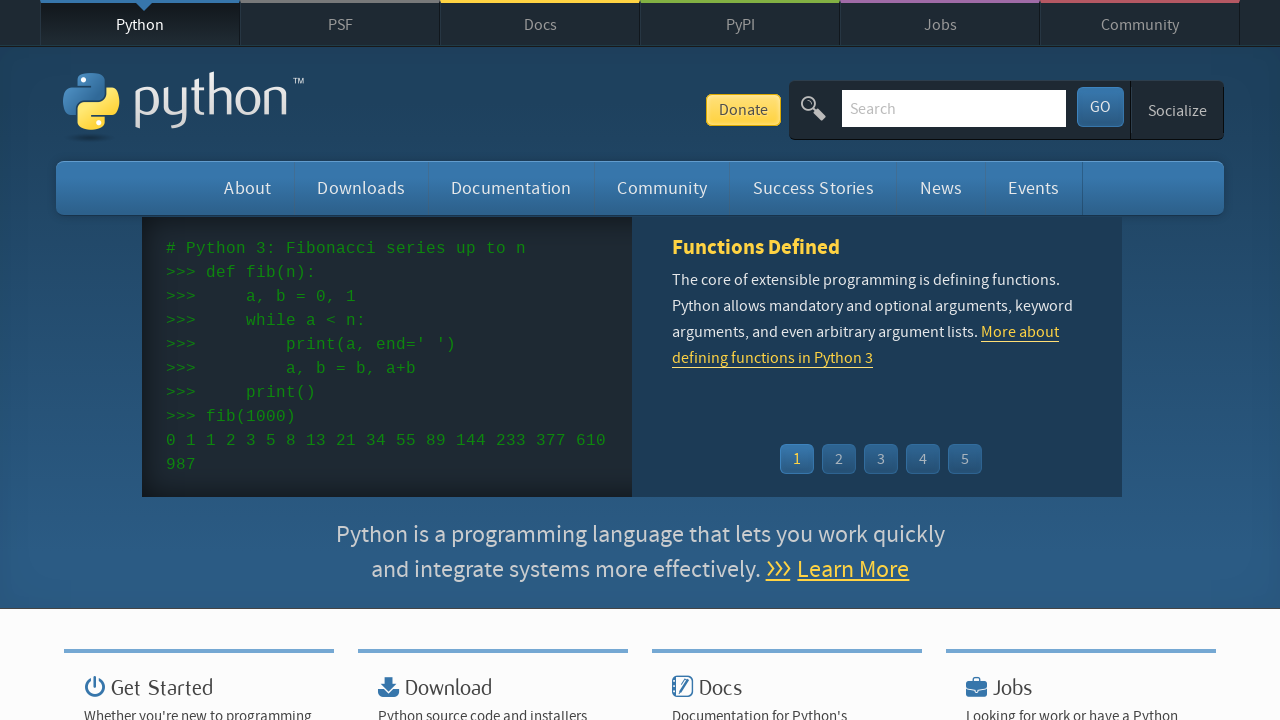

Verified page title contains 'Python'
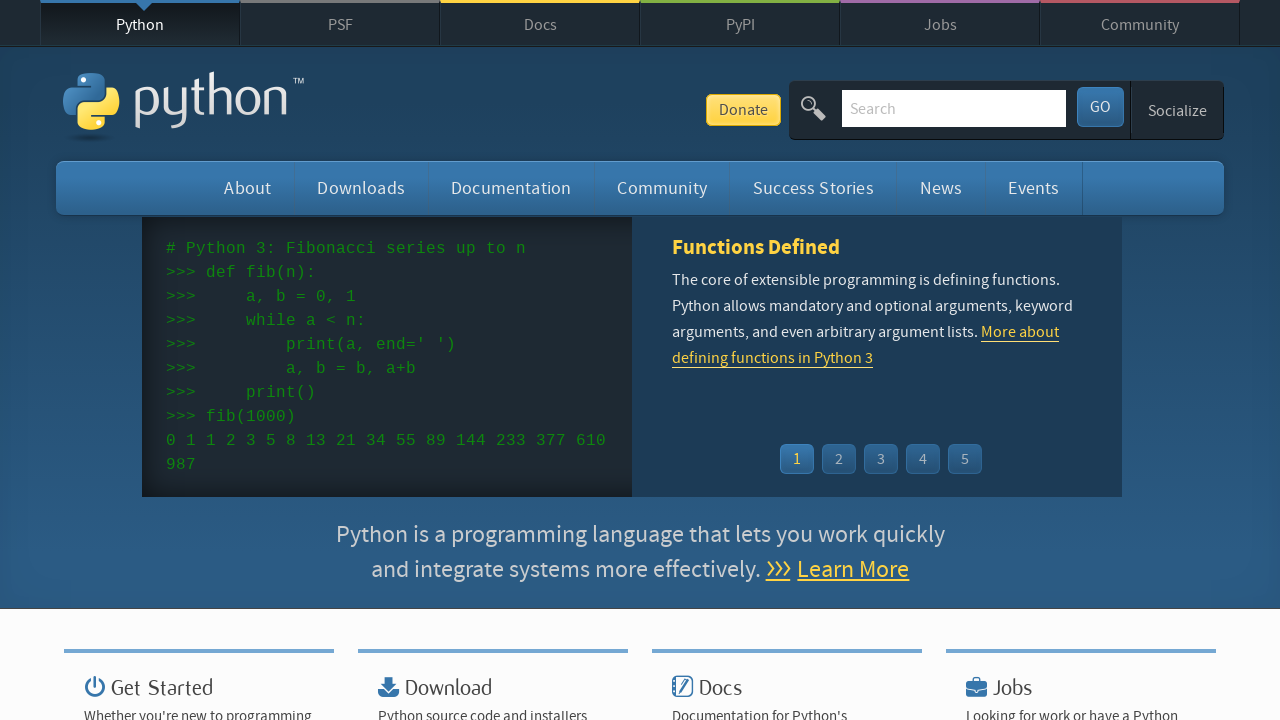

Filled search box with 'pycon' on input[name='q']
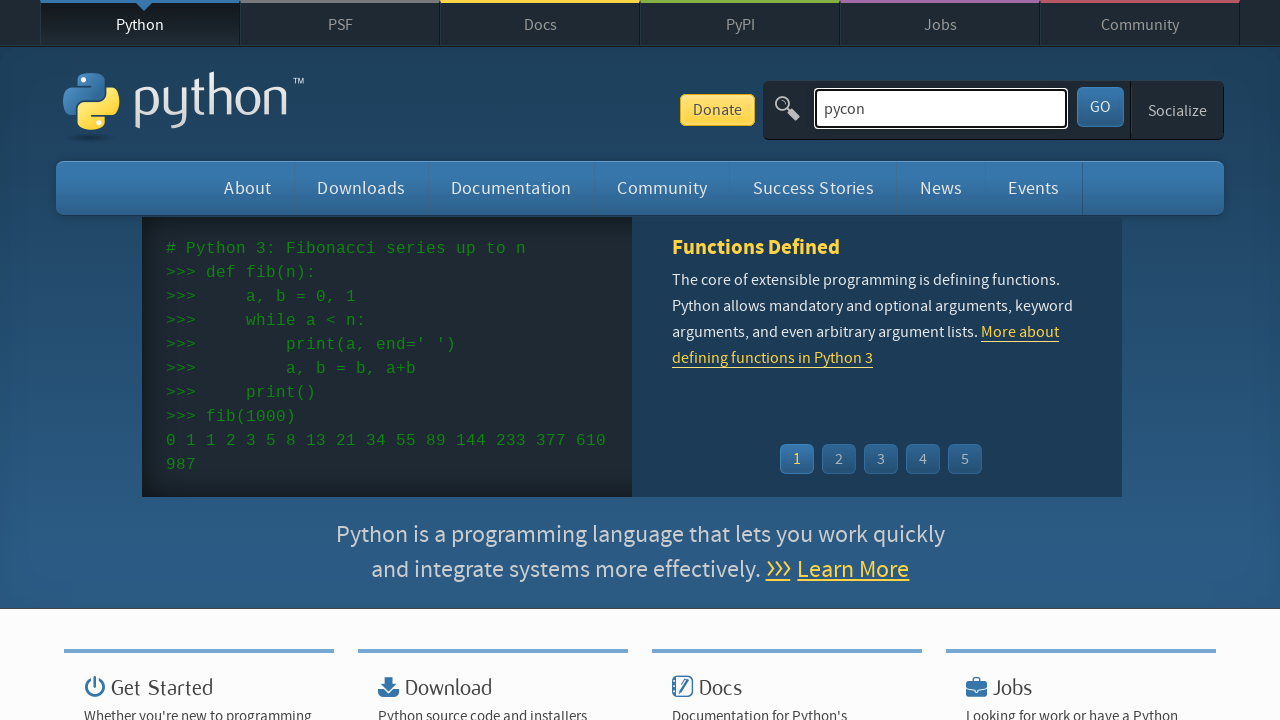

Pressed Enter to submit search query on input[name='q']
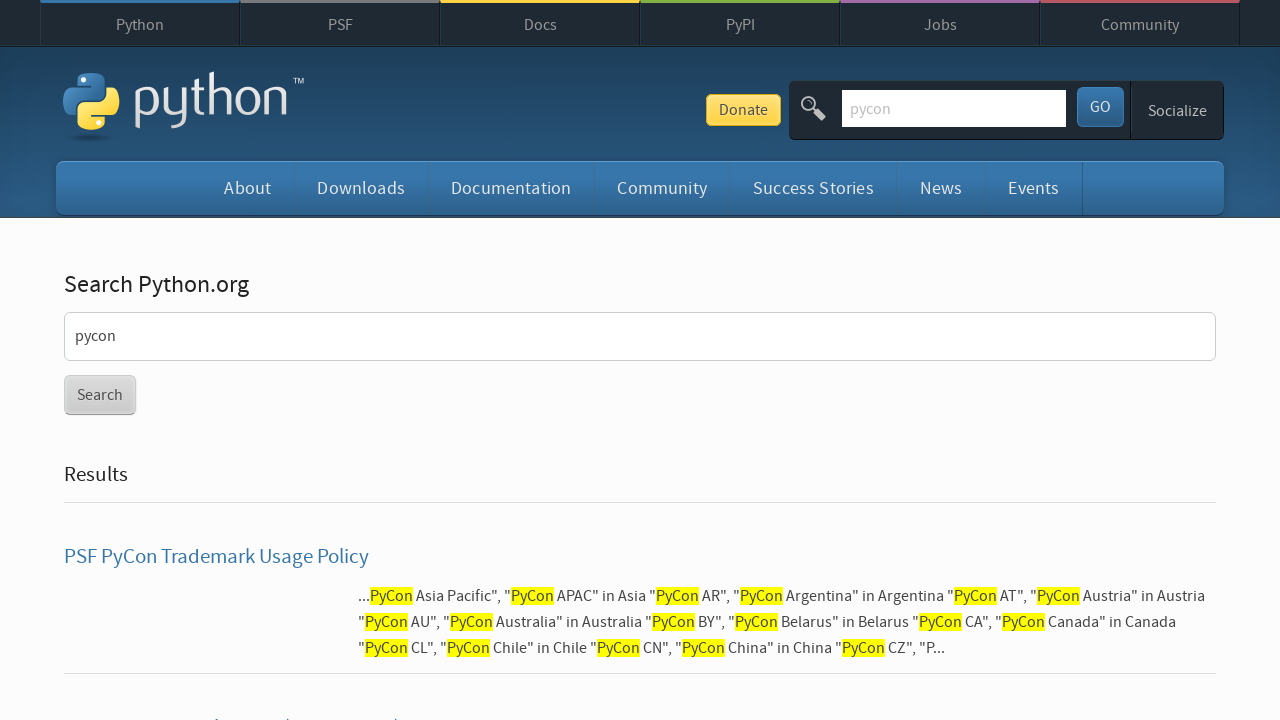

Waited for network idle after search
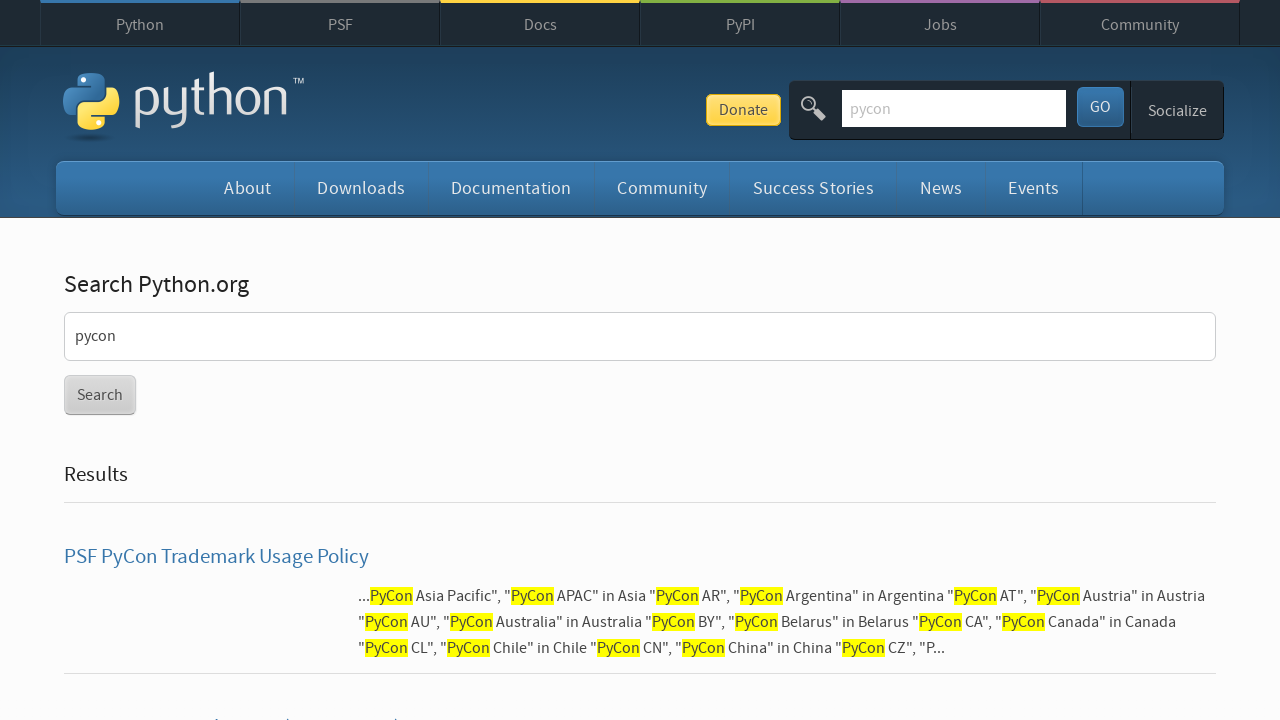

Verified search results were found (no 'No results found' message)
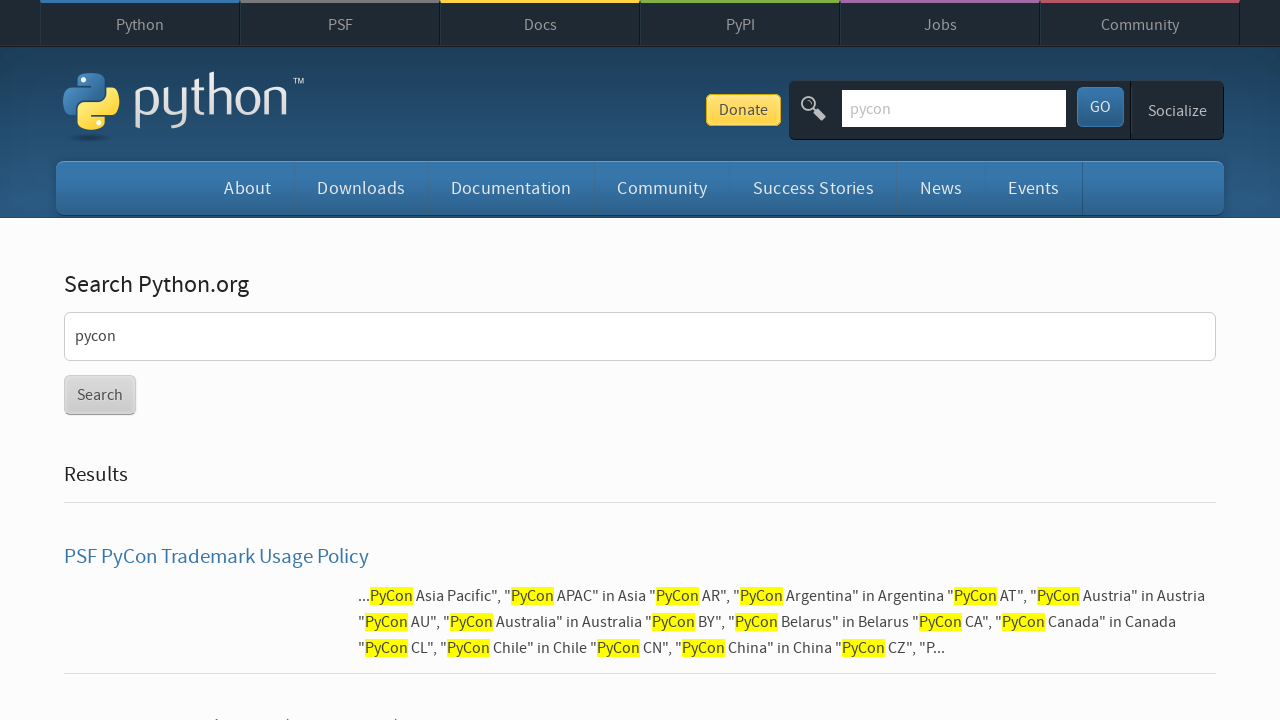

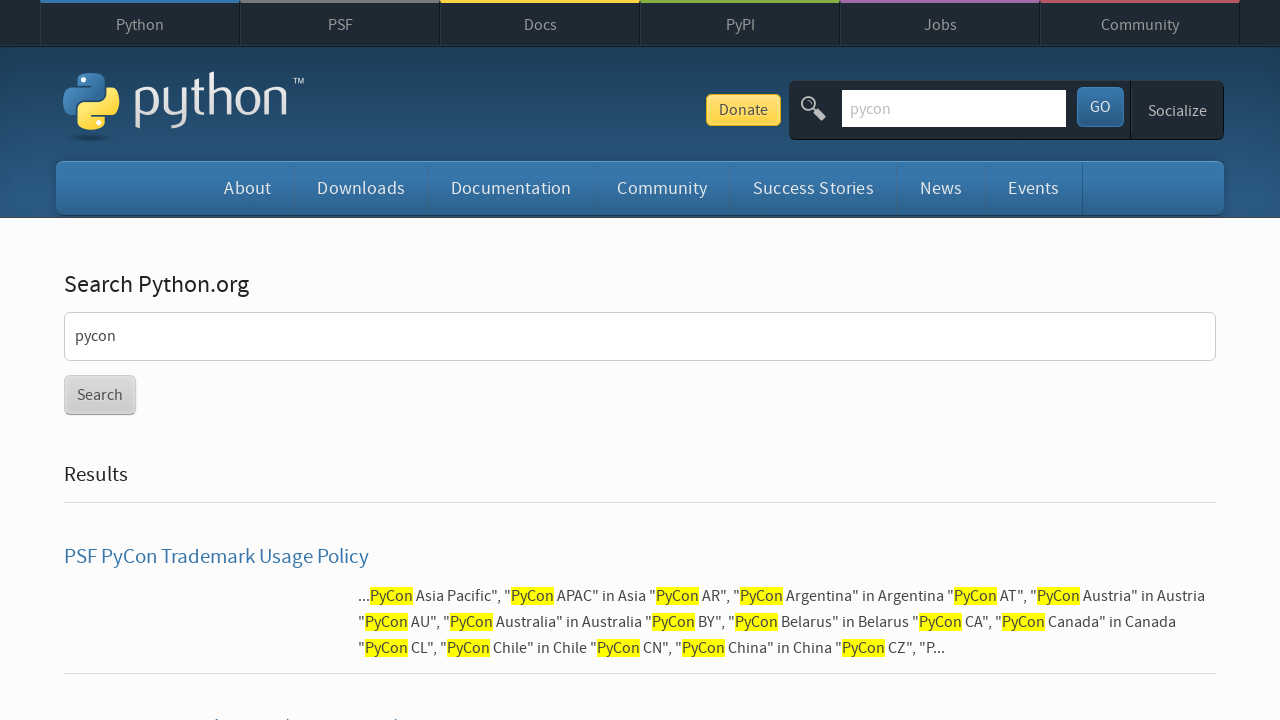